Navigates to a Windguru weather page, scrolls down 15% of the page height, and captures a screenshot of the weather forecast display

Starting URL: https://www.windguru.cz/54321

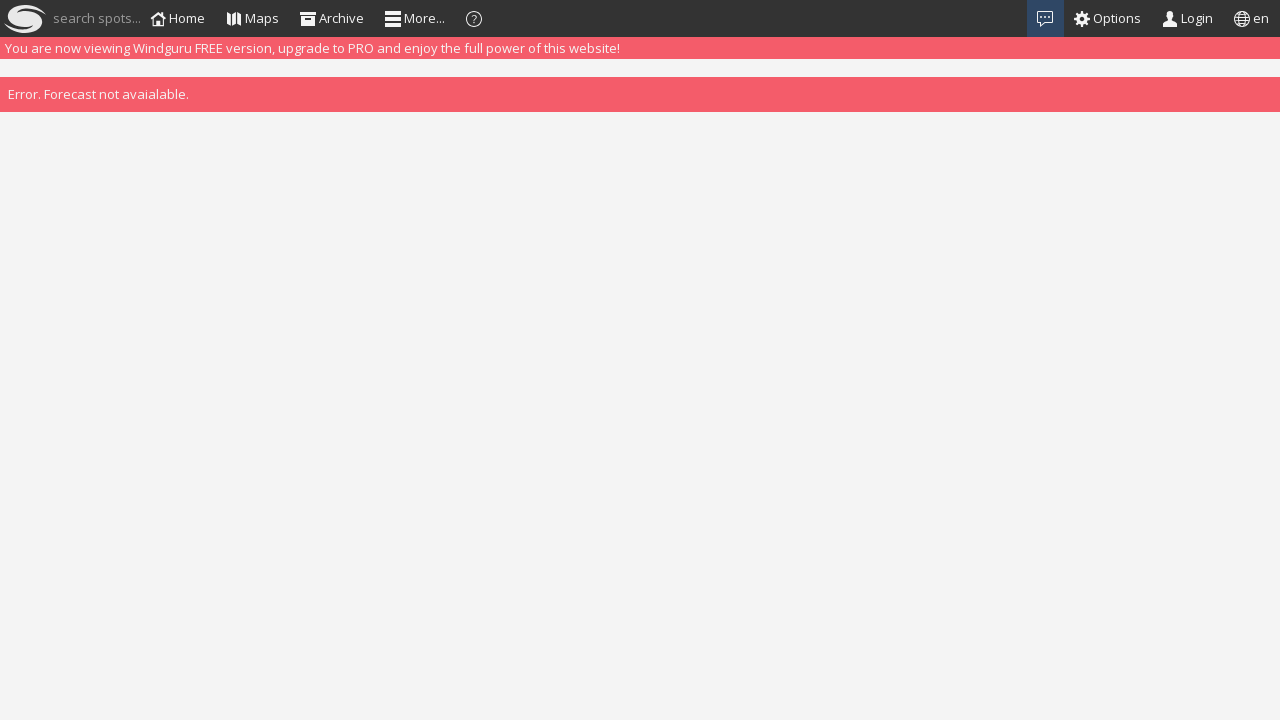

Waited 1 second for page content to load
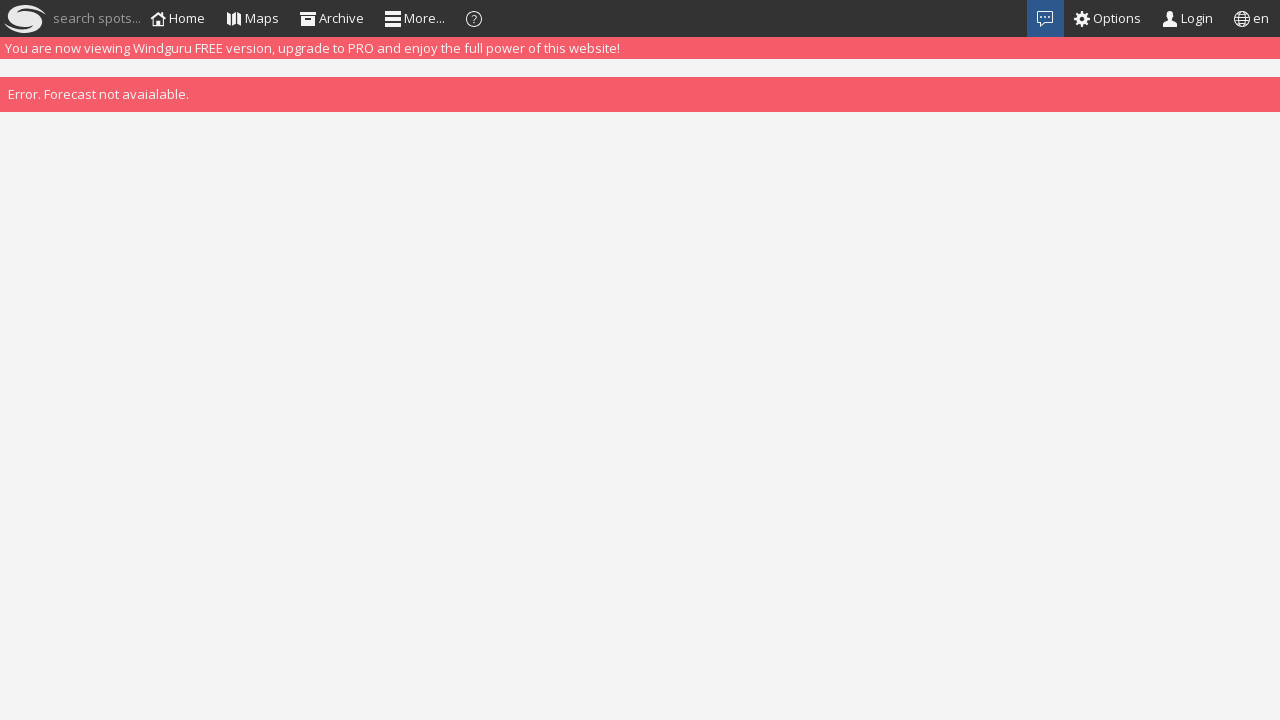

Calculated total page height
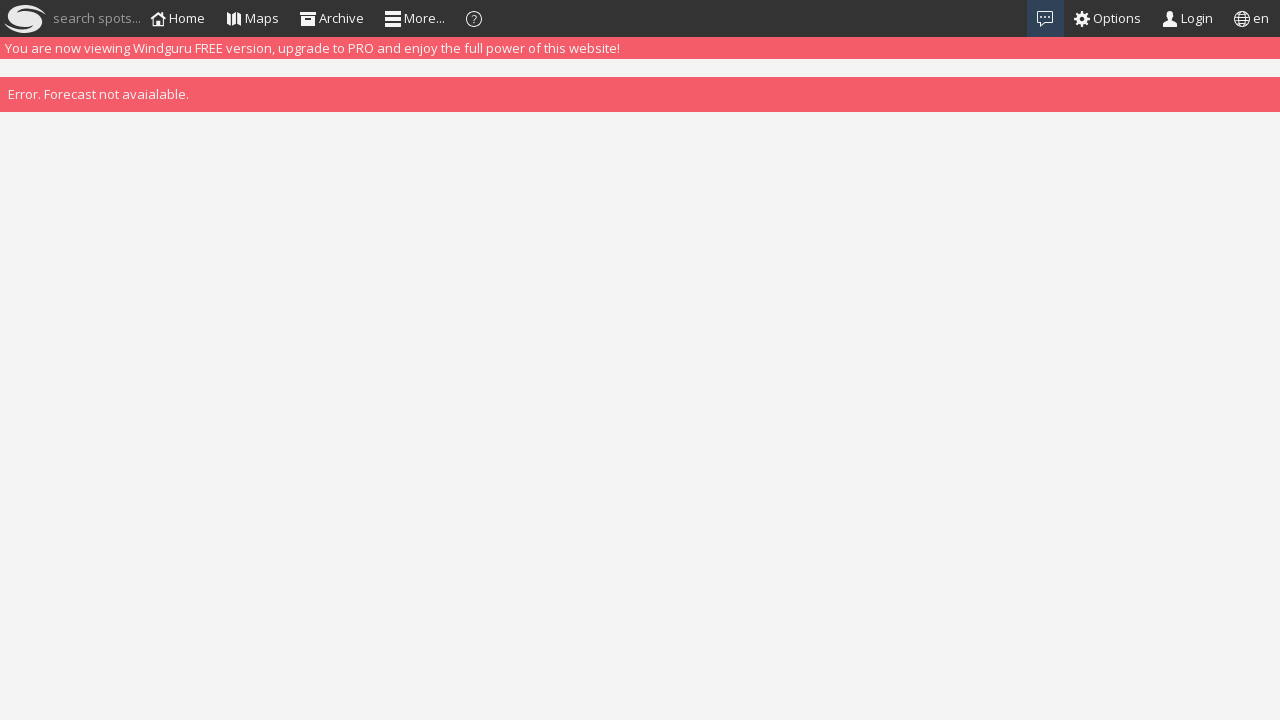

Calculated scroll position at 15% of page height
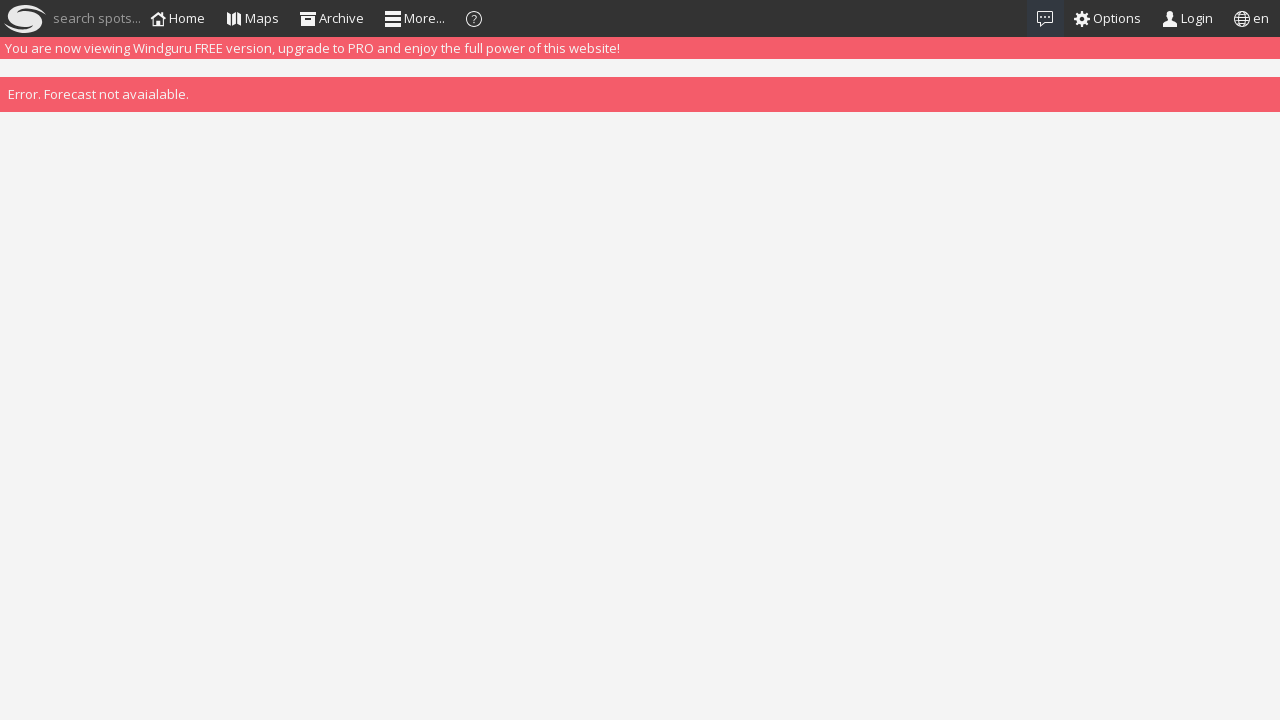

Scrolled down 15% of page height (122px)
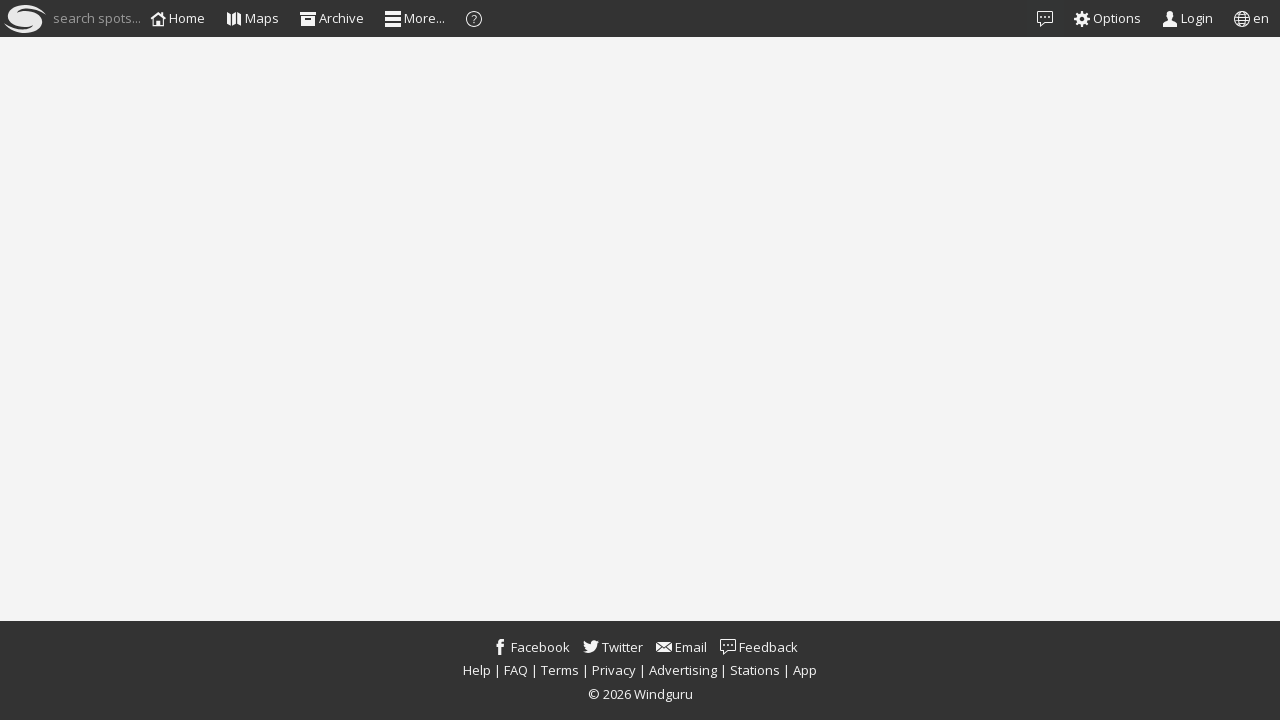

Captured screenshot of weather forecast display after scrolling
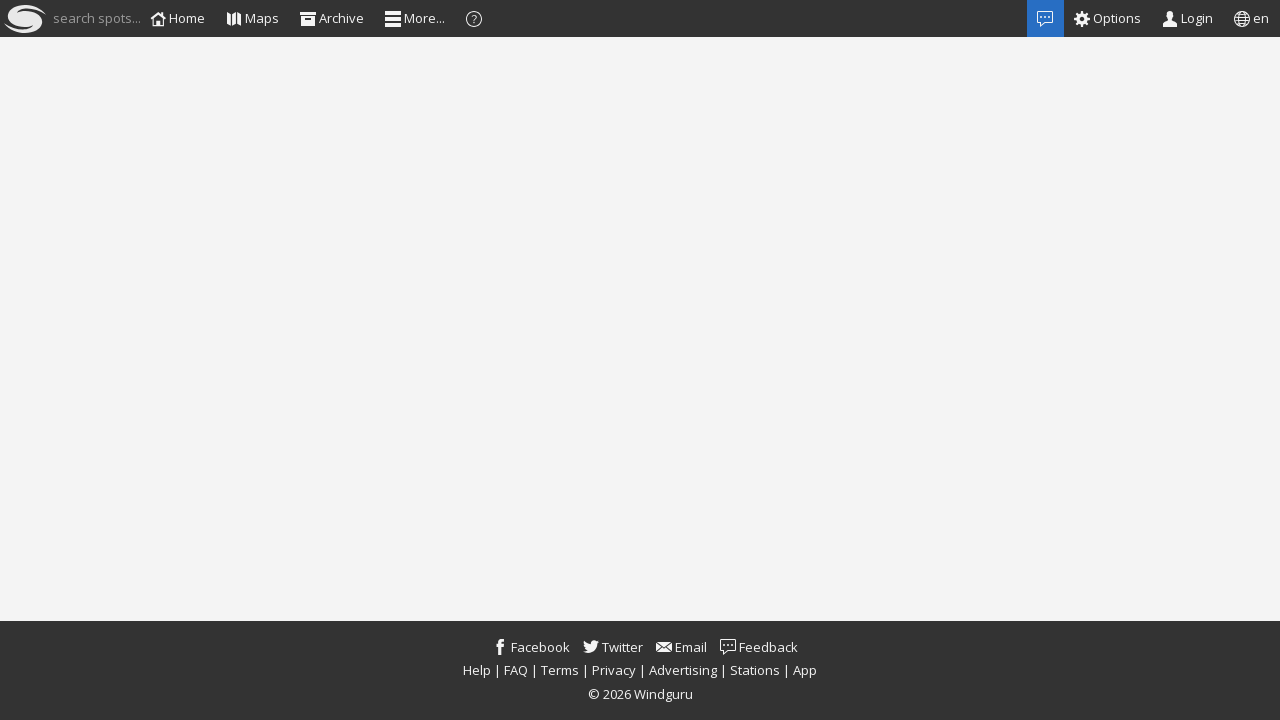

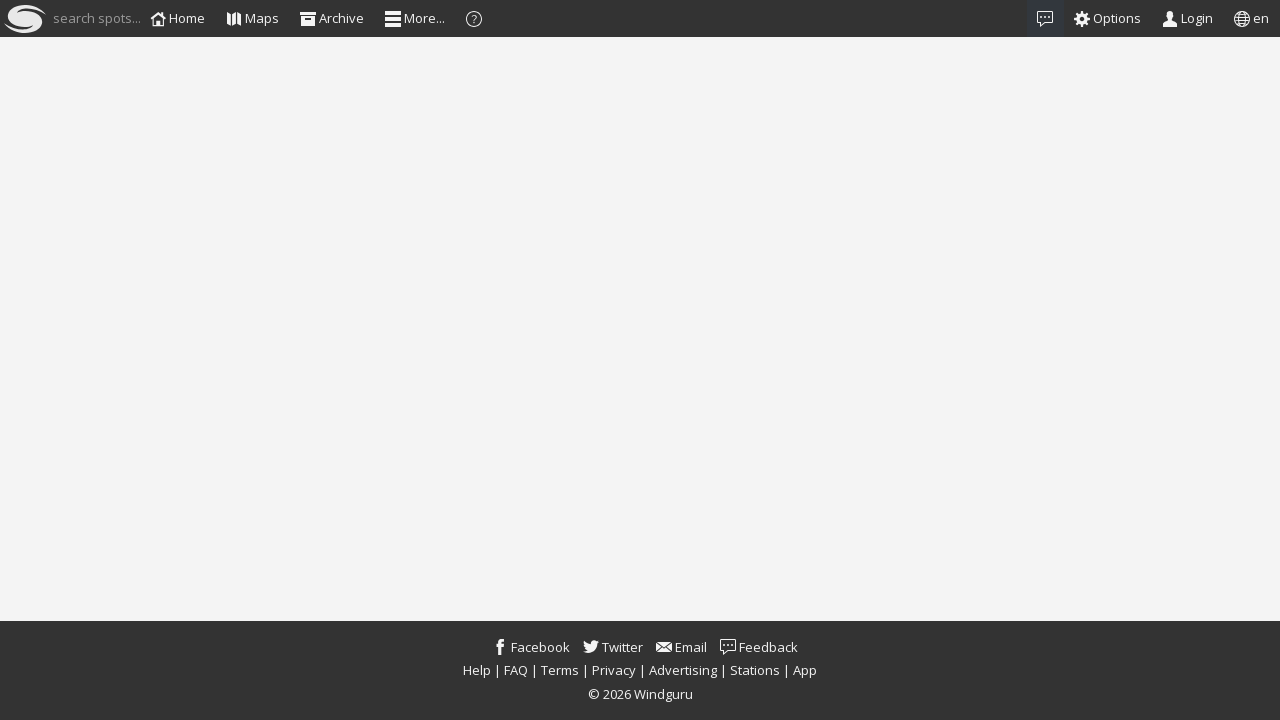